Tests isSelected command on checkbox - checks if Laptop checkbox is selected

Starting URL: http://omayo.blogspot.com

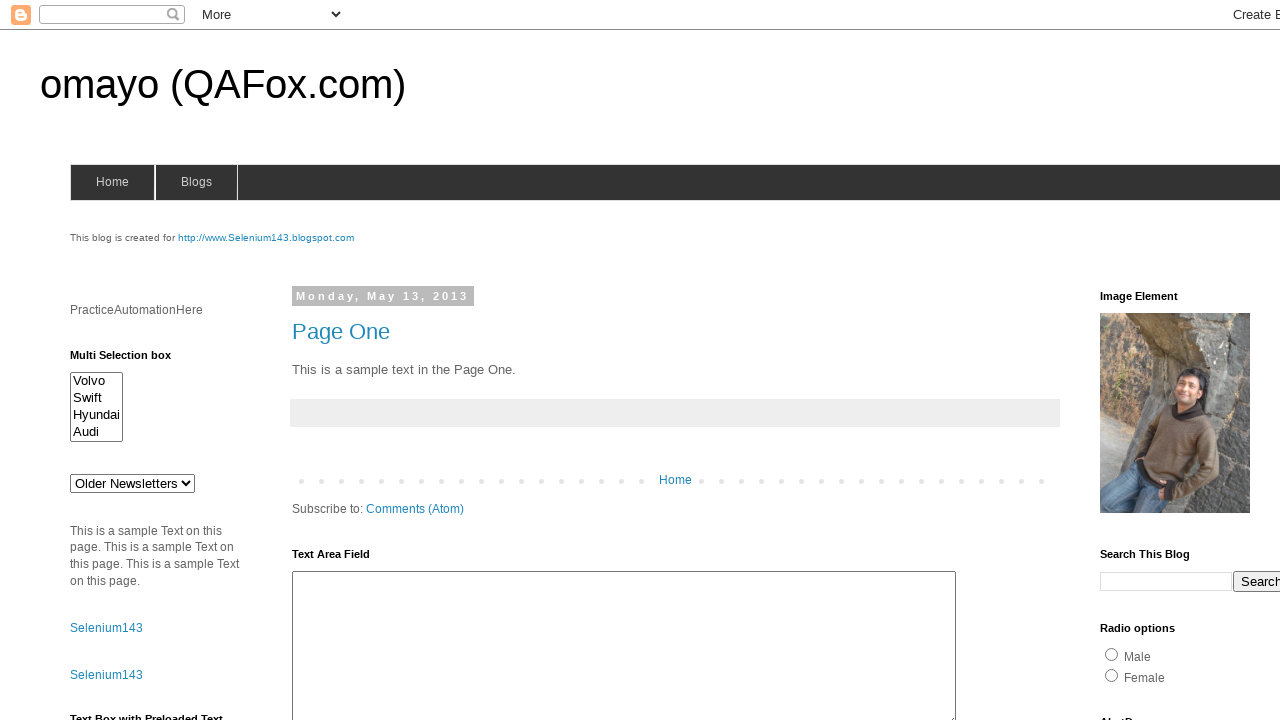

Navigated to http://omayo.blogspot.com
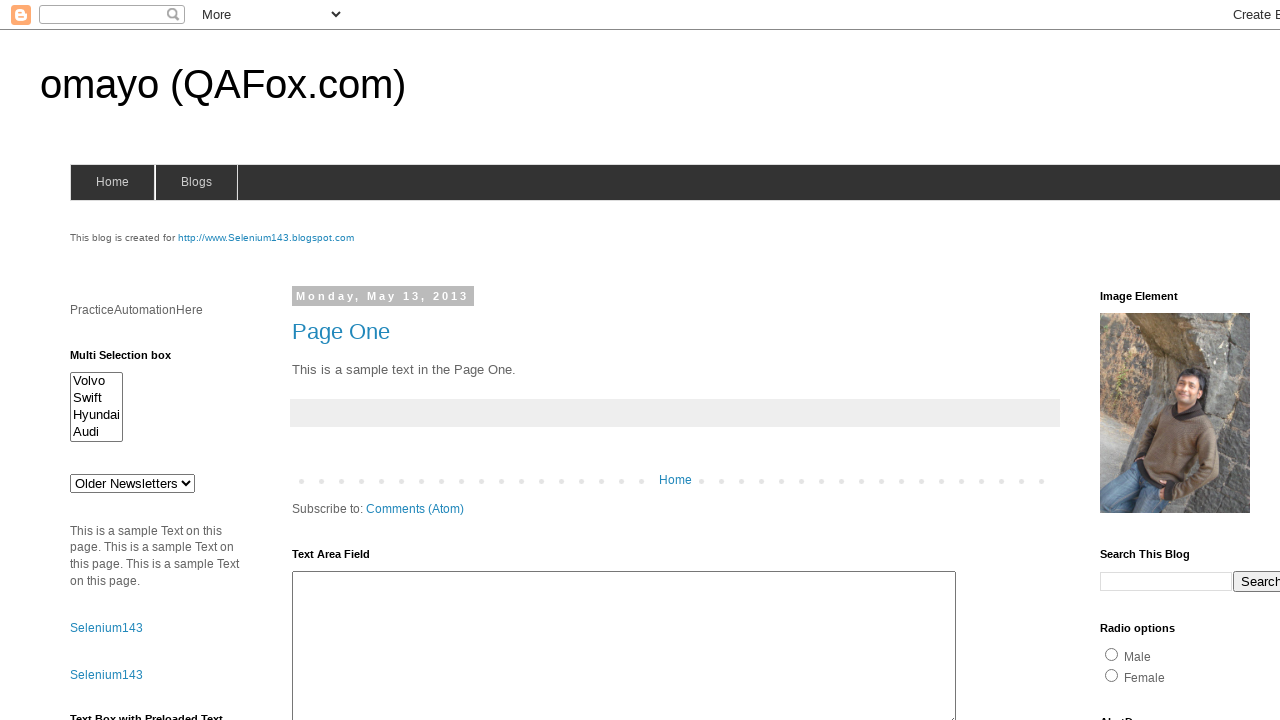

Checked if Laptop checkbox is selected
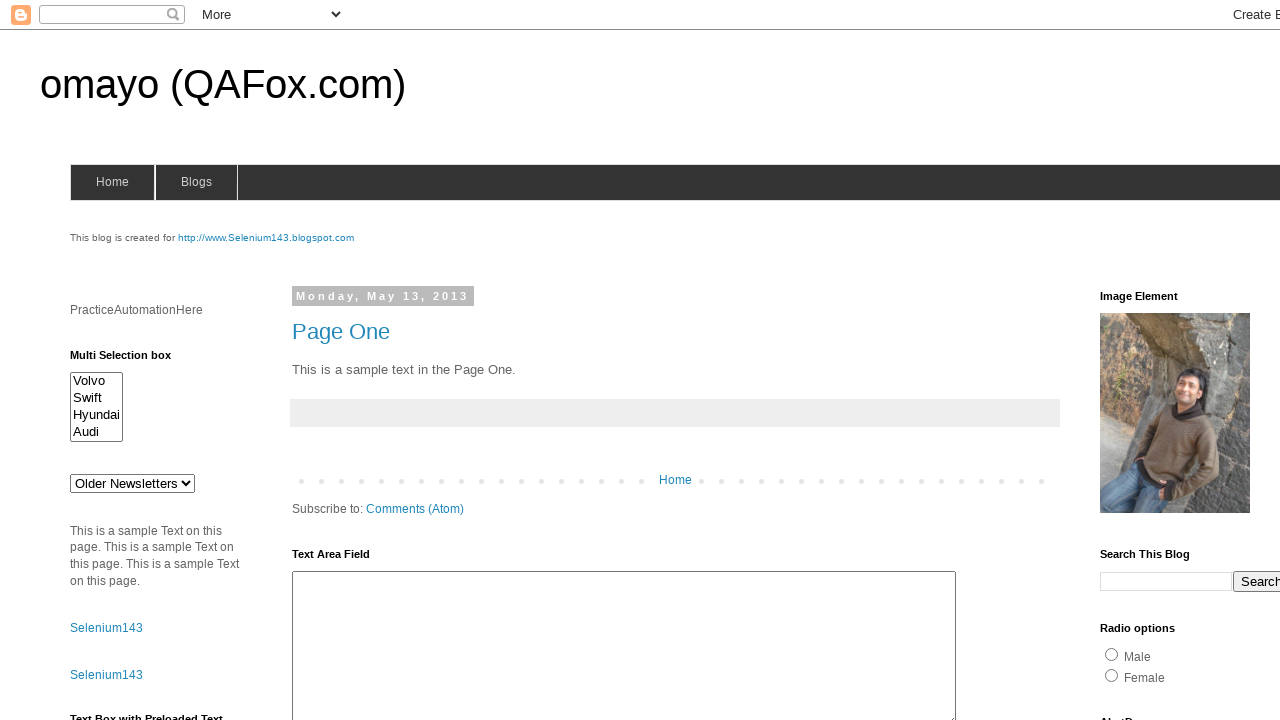

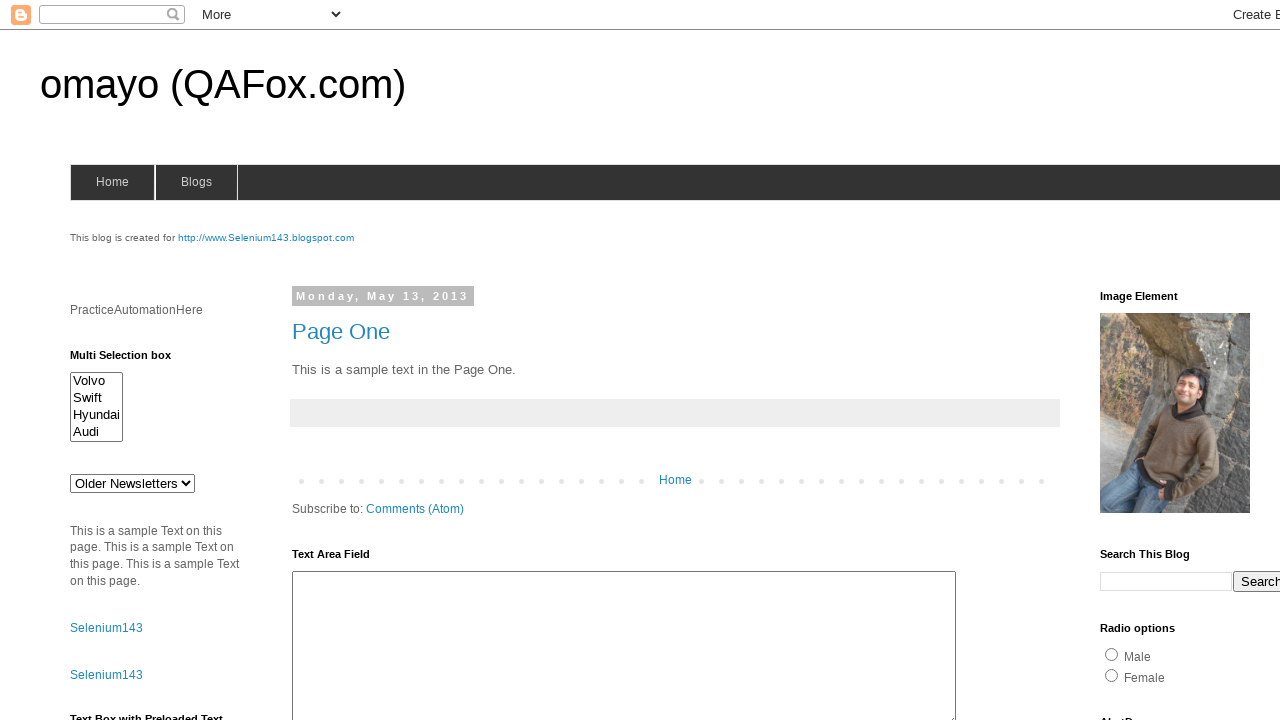